Tests closing an entry advertisement modal popup on a test website by waiting for the modal to appear and clicking the close link in the modal footer.

Starting URL: http://the-internet.herokuapp.com/entry_ad

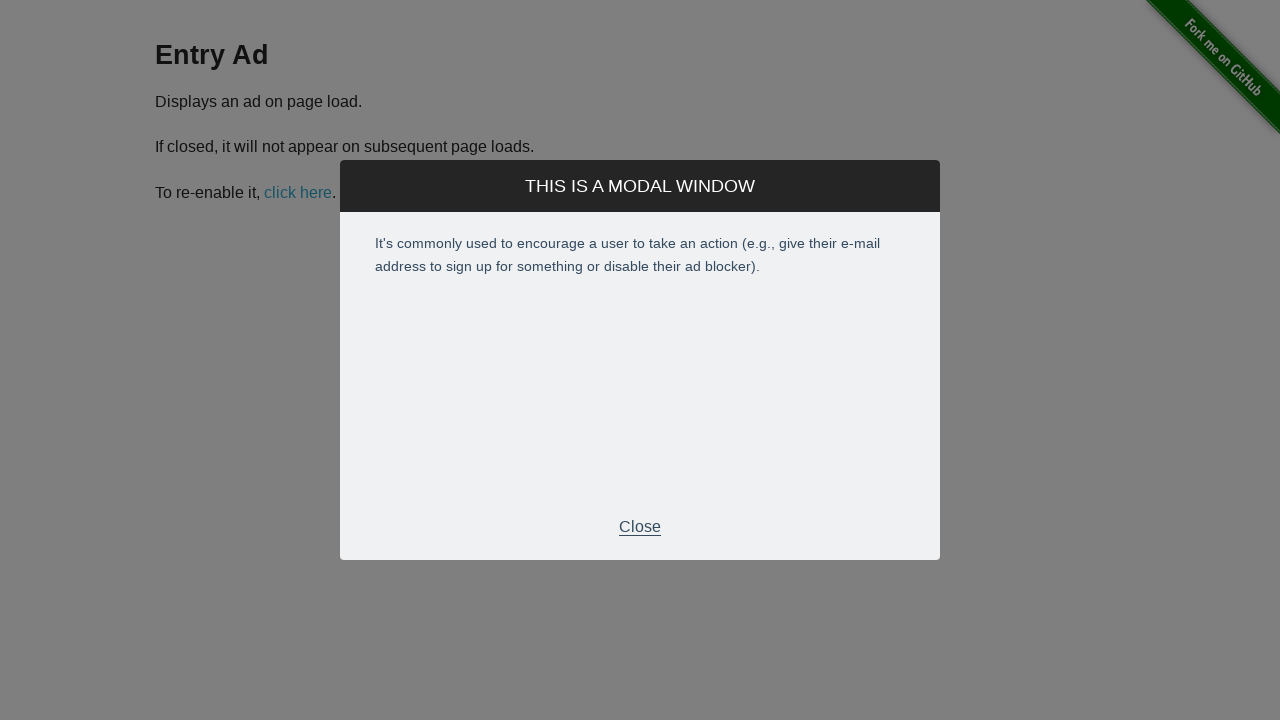

Entry advertisement modal appeared and became visible
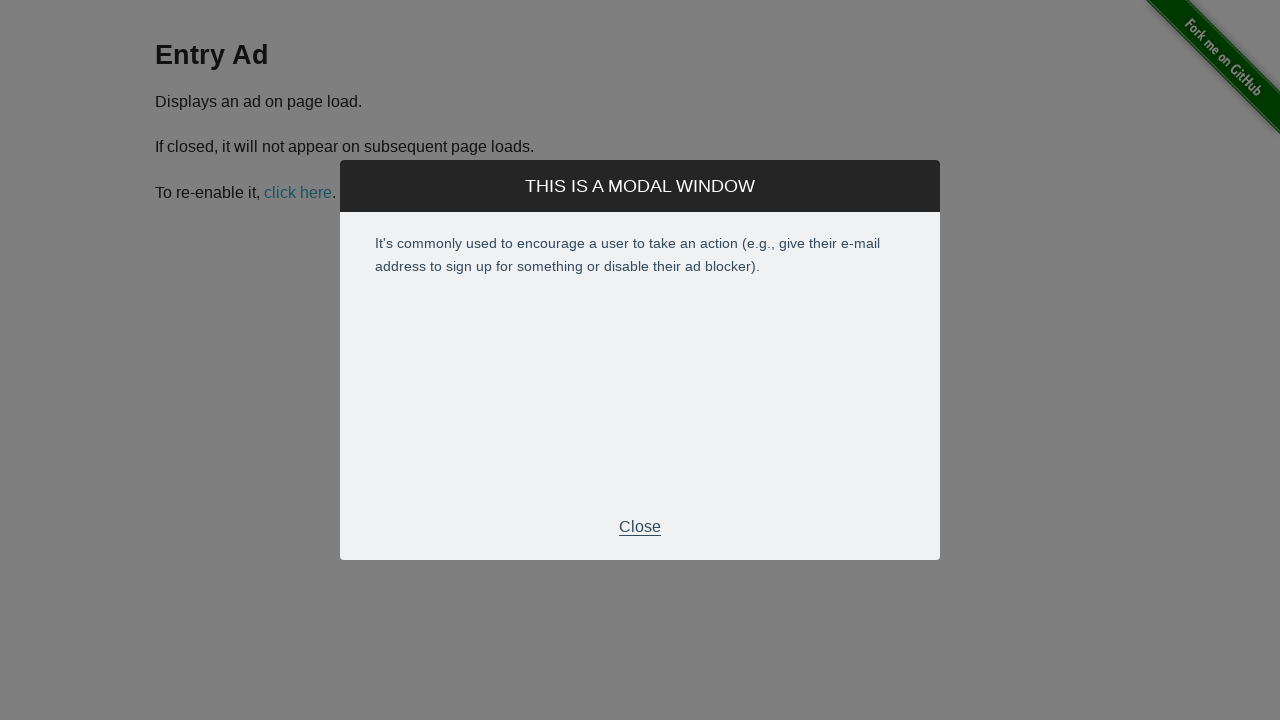

Clicked close link in modal footer at (640, 527) on #modal .modal-footer p
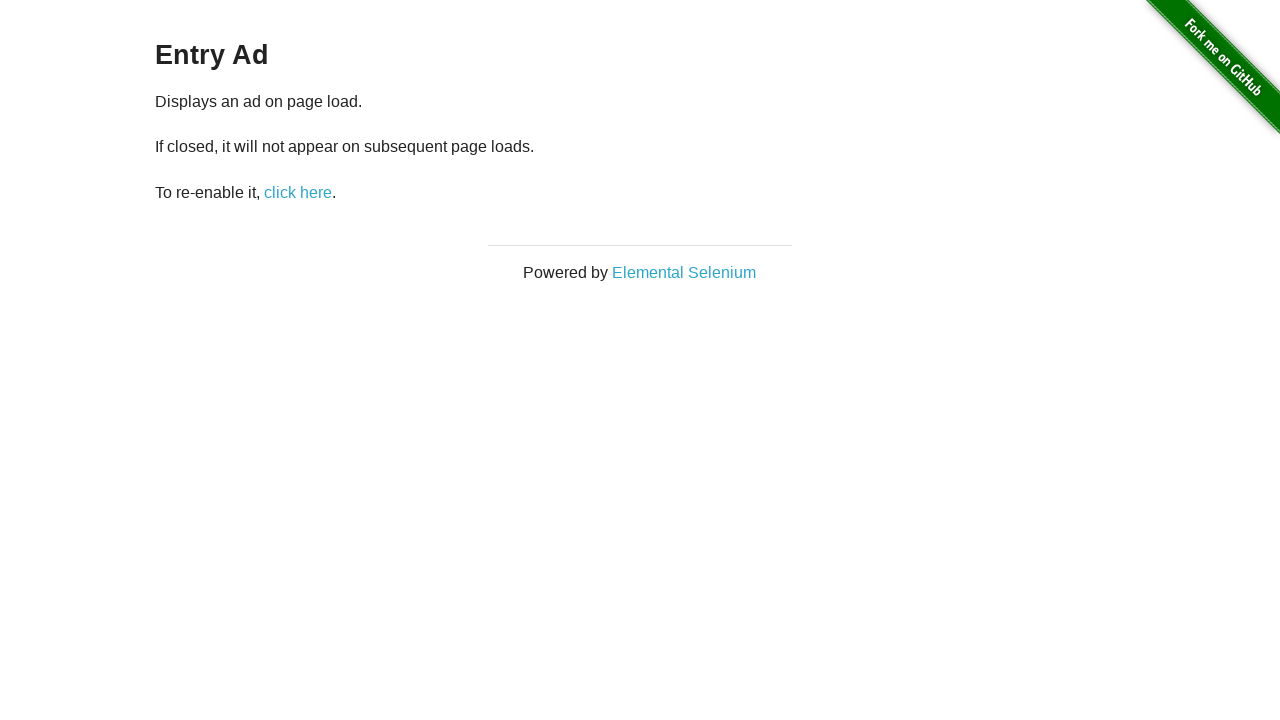

Entry advertisement modal closed successfully
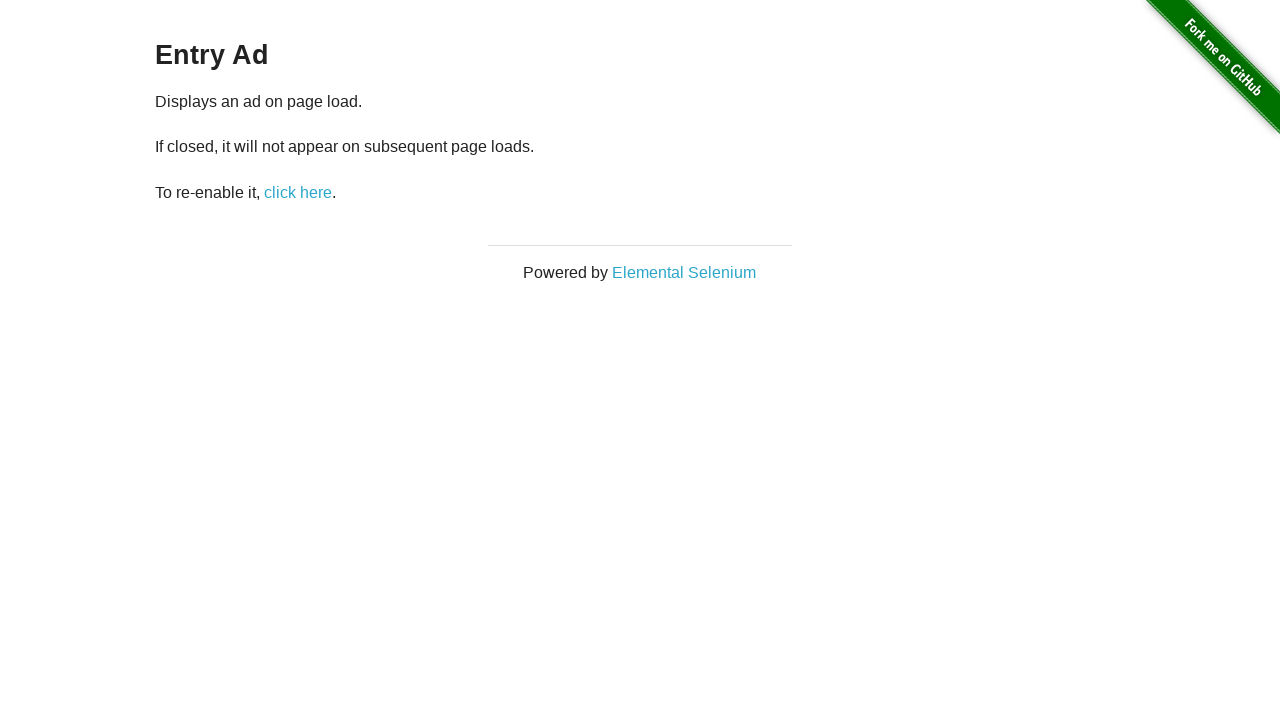

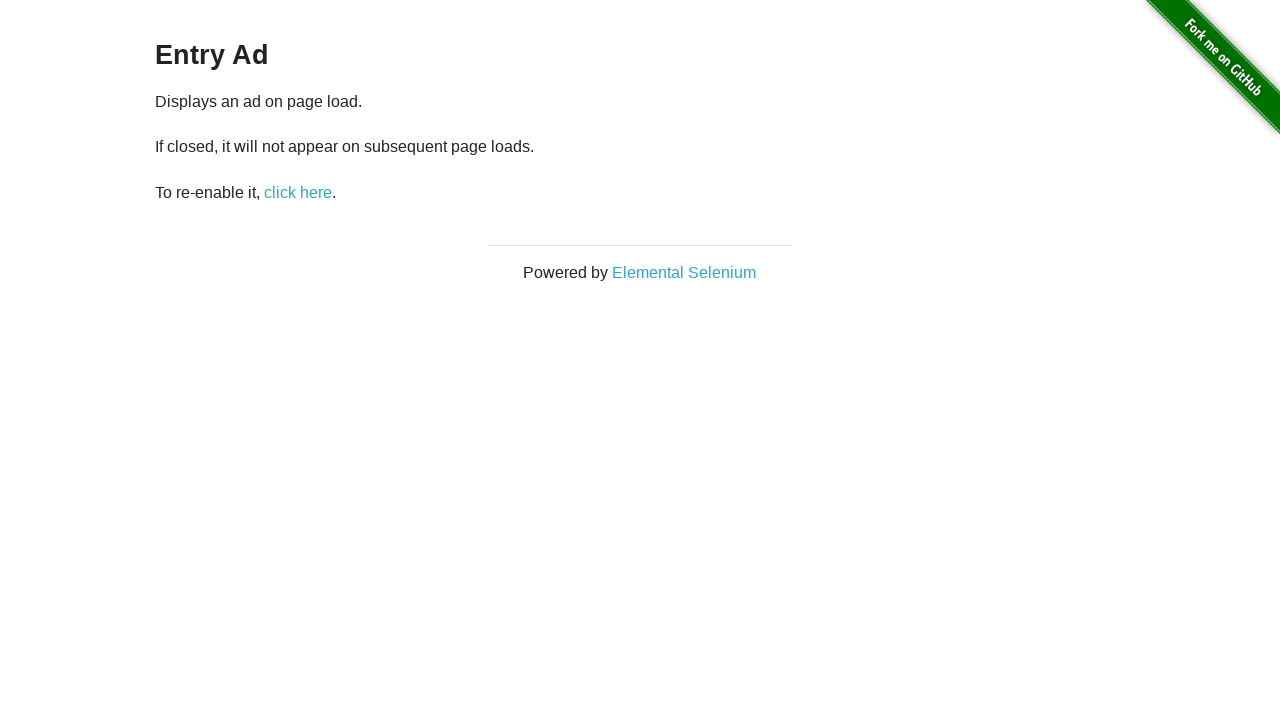